Tests file download functionality by clicking a download button and waiting for the download to complete.

Starting URL: https://qaplayground.dev/apps/download/

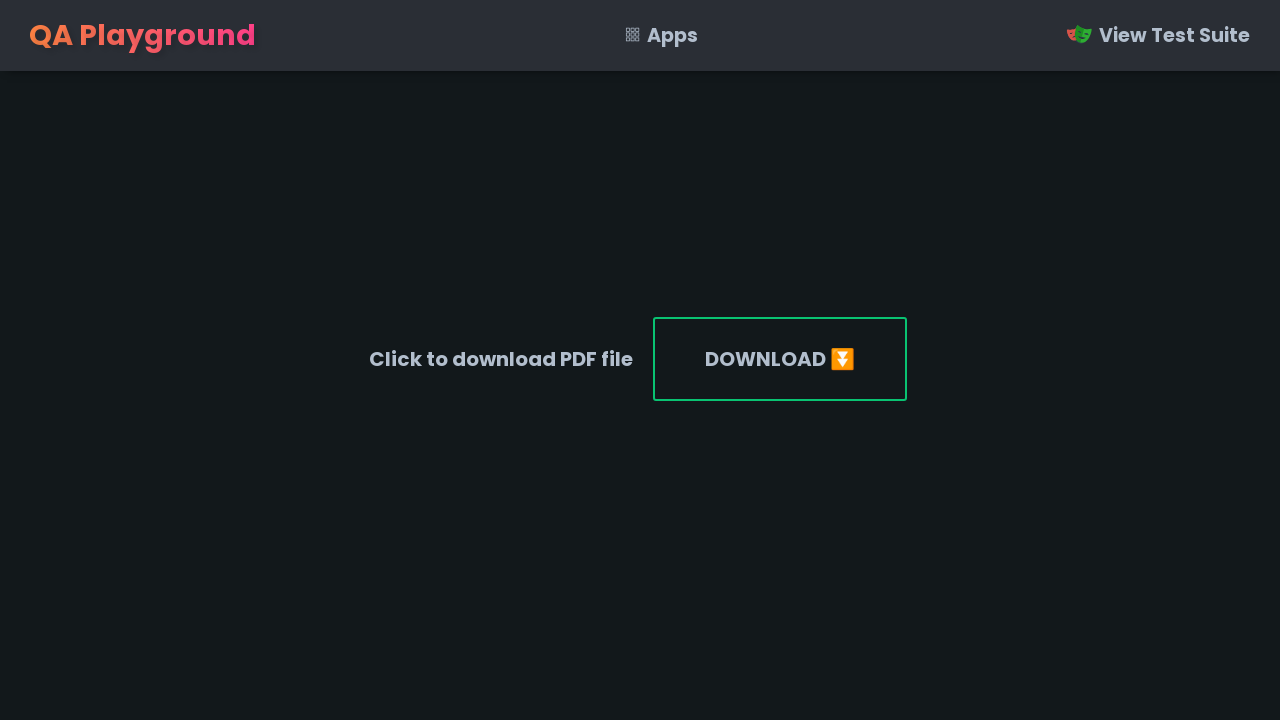

Clicked download button and initiated file download at (780, 359) on #file
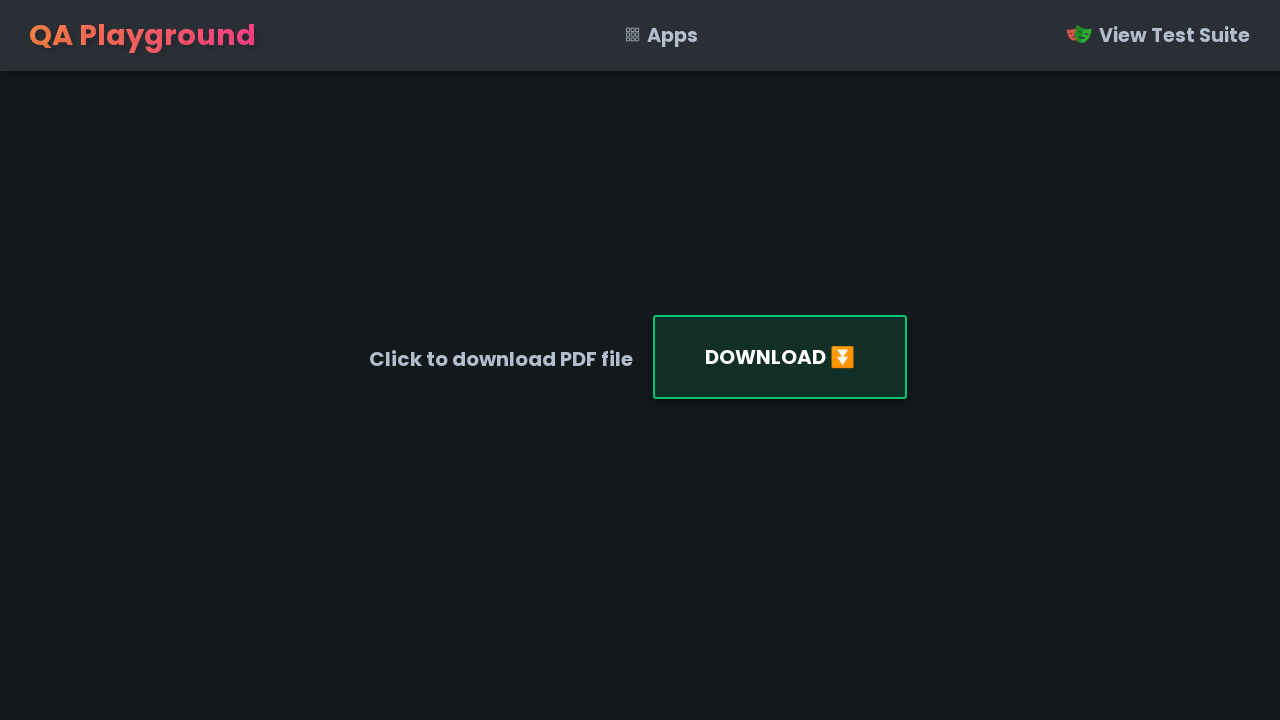

Download completed successfully
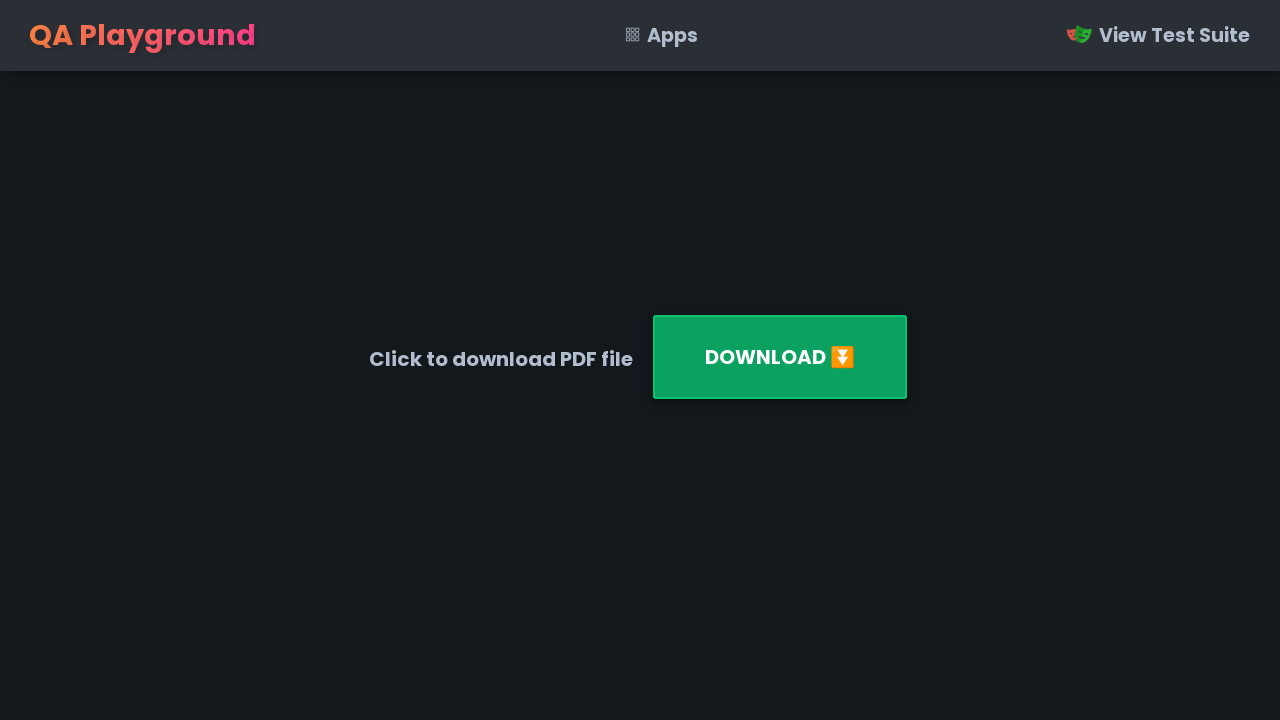

Verified download filename: sample.pdf
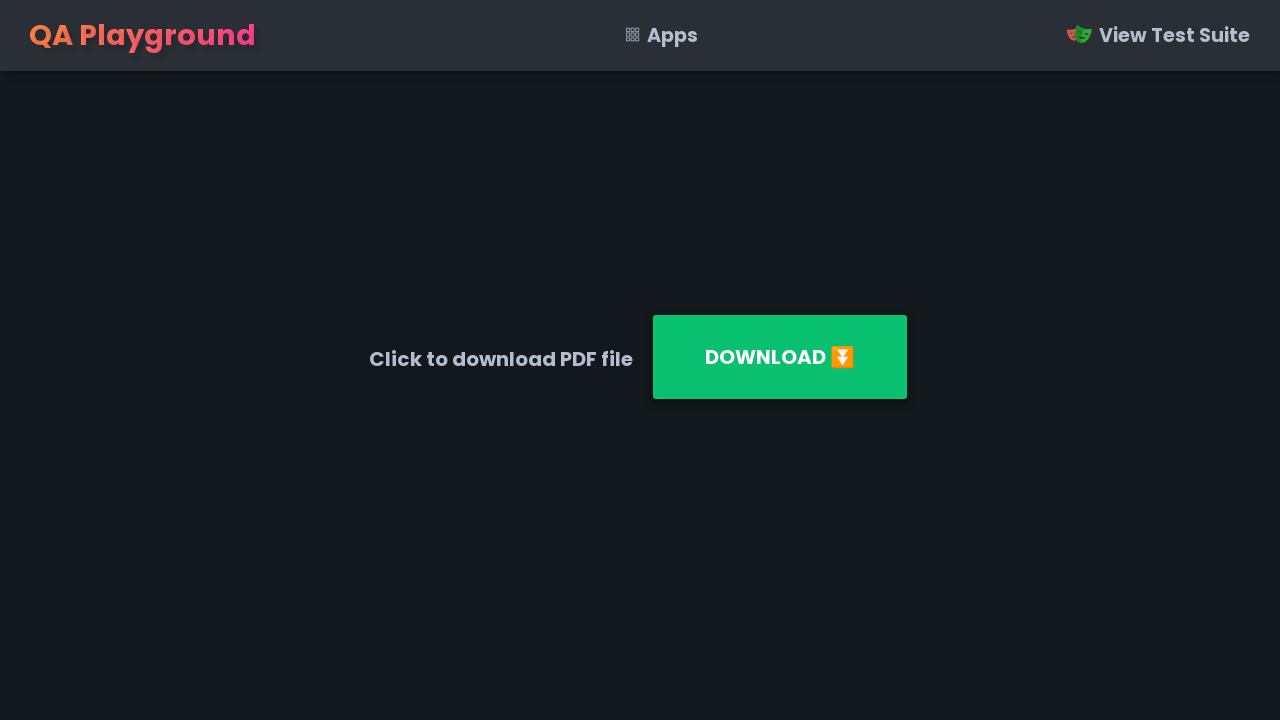

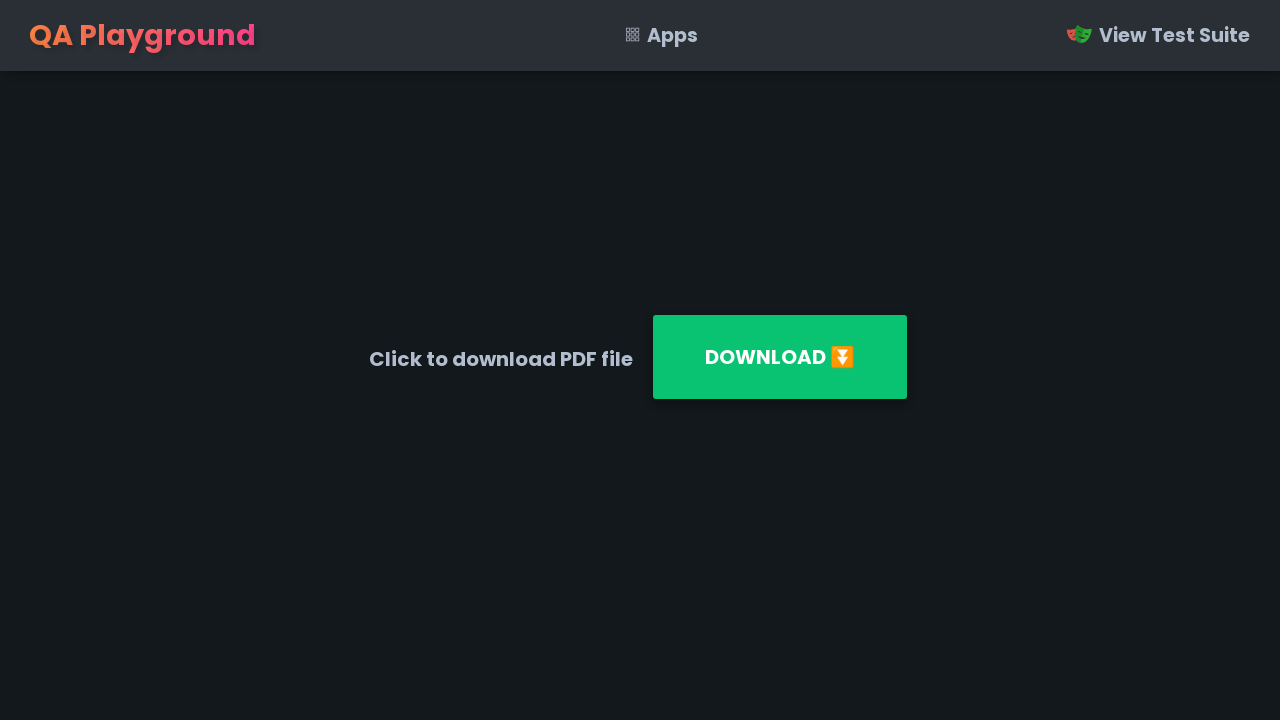